Tests a math exercise form by reading a value from the page, calculating a mathematical function (log of absolute value of 12*sin(x)), entering the result, selecting checkbox and radio button options, and submitting the form.

Starting URL: http://suninjuly.github.io/math.html

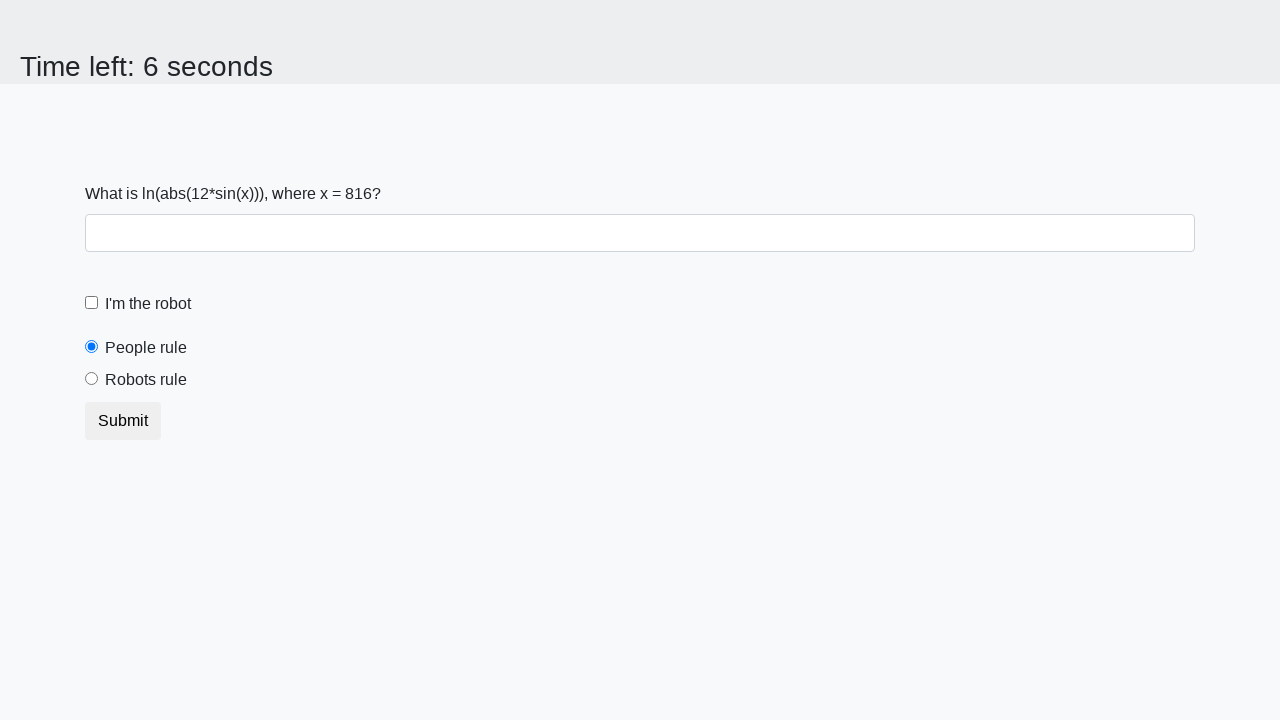

Located and read the x value from #input_value element
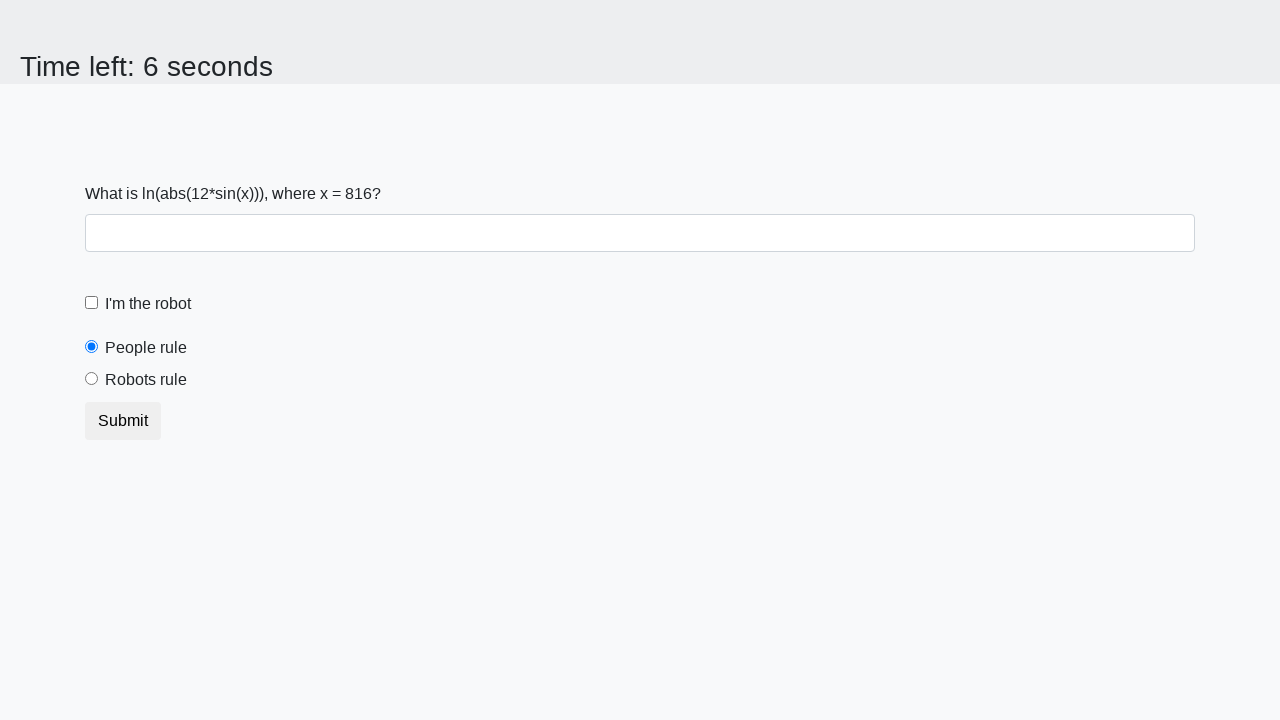

Calculated result using formula log(abs(12*sin(x))): 2.166216918961675
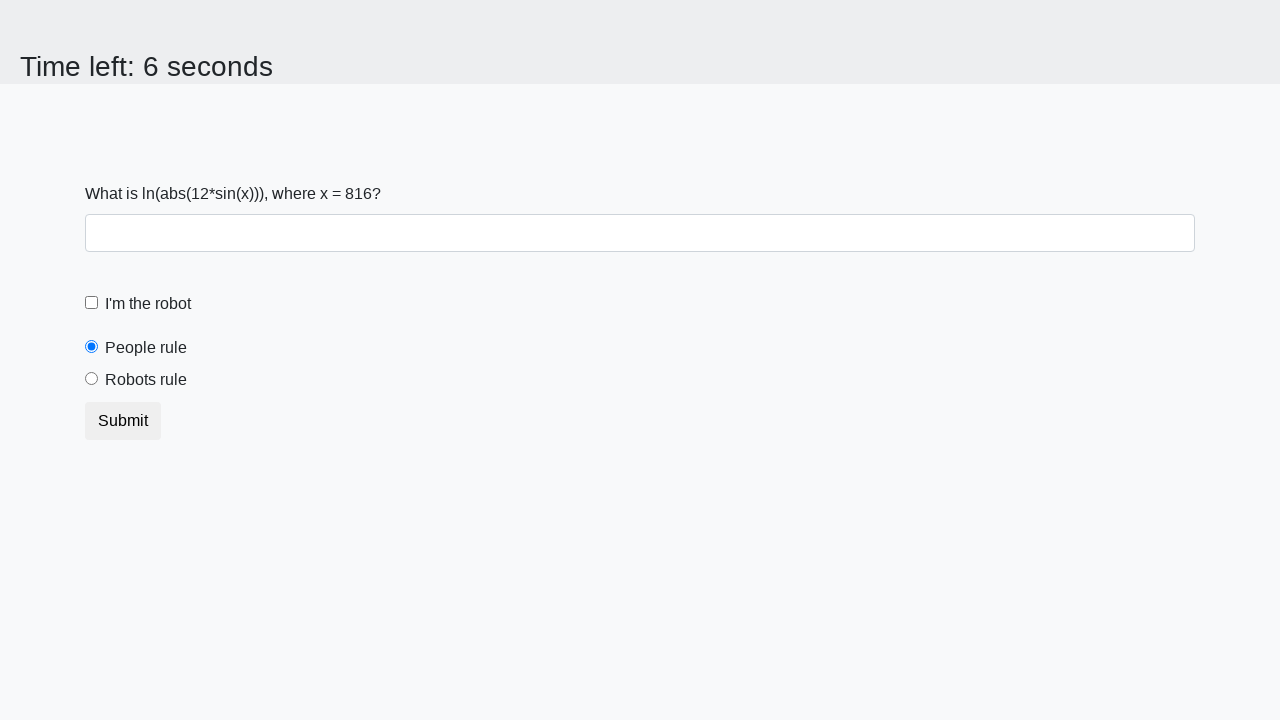

Filled answer field with calculated value: 2.166216918961675 on #answer
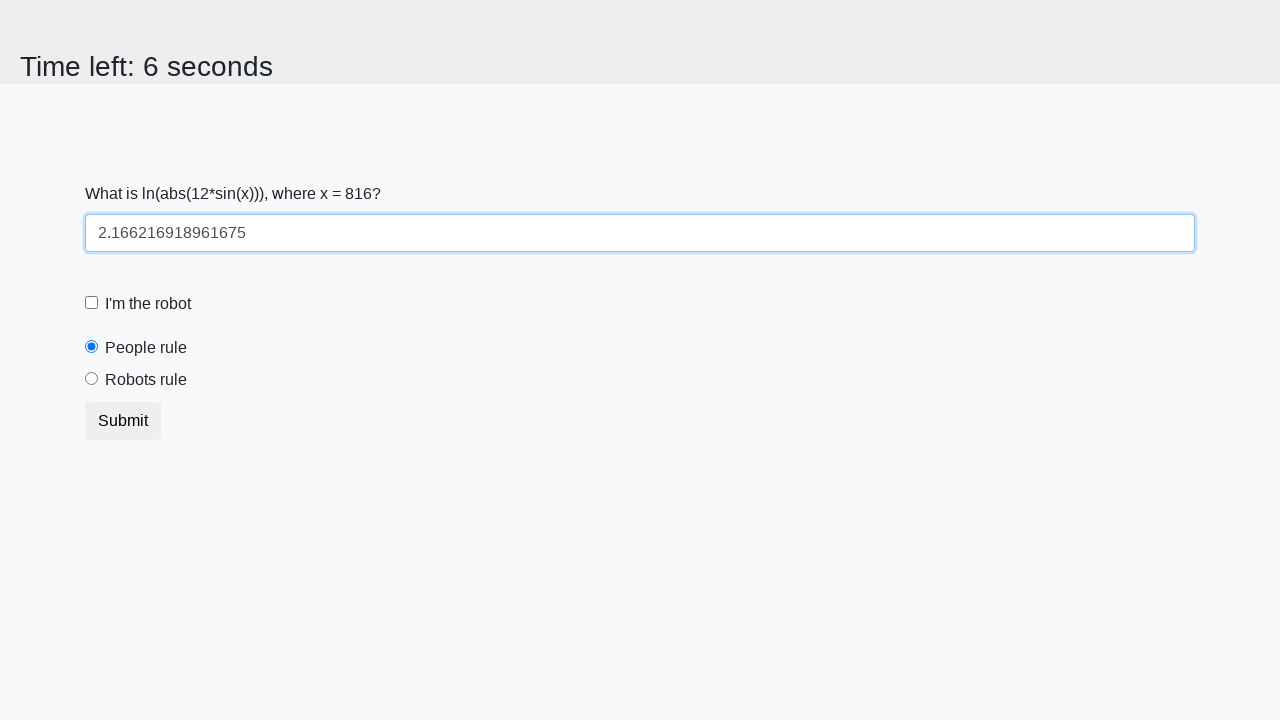

Clicked checkbox label to confirm robot verification at (148, 304) on [for='robotCheckbox']
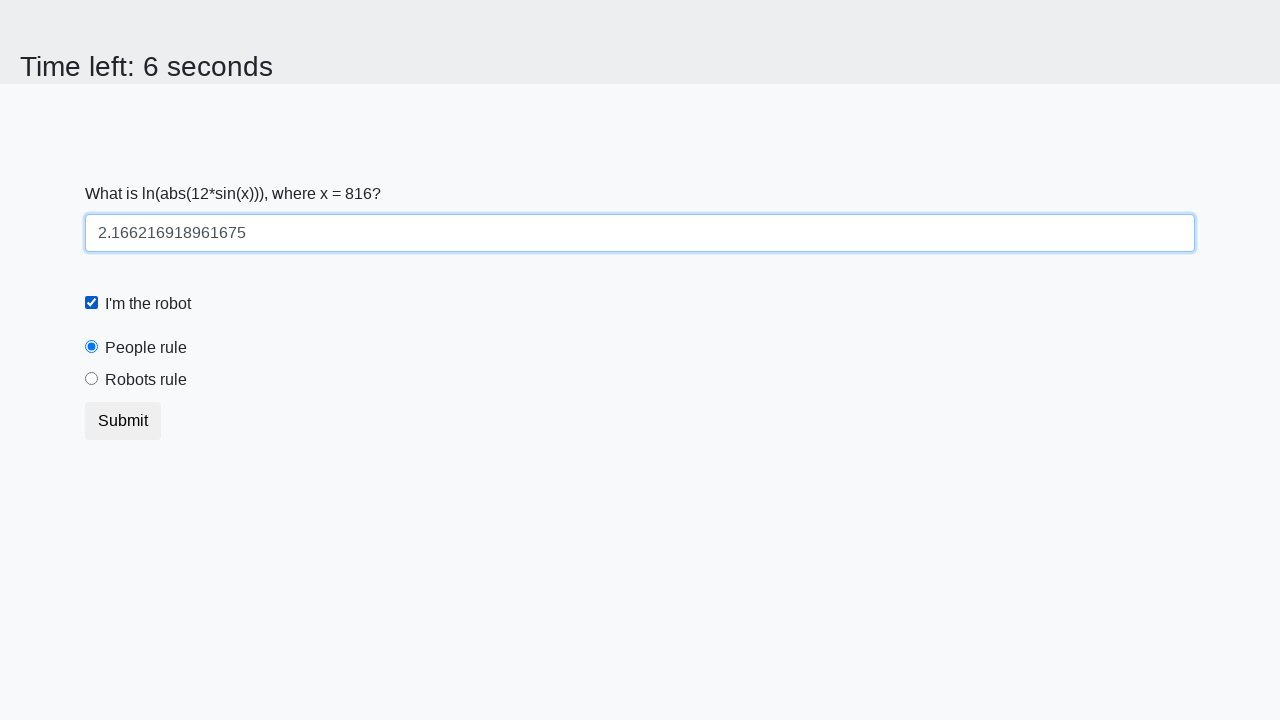

Selected 'Robots rule!' radio button option at (92, 379) on #robotsRule
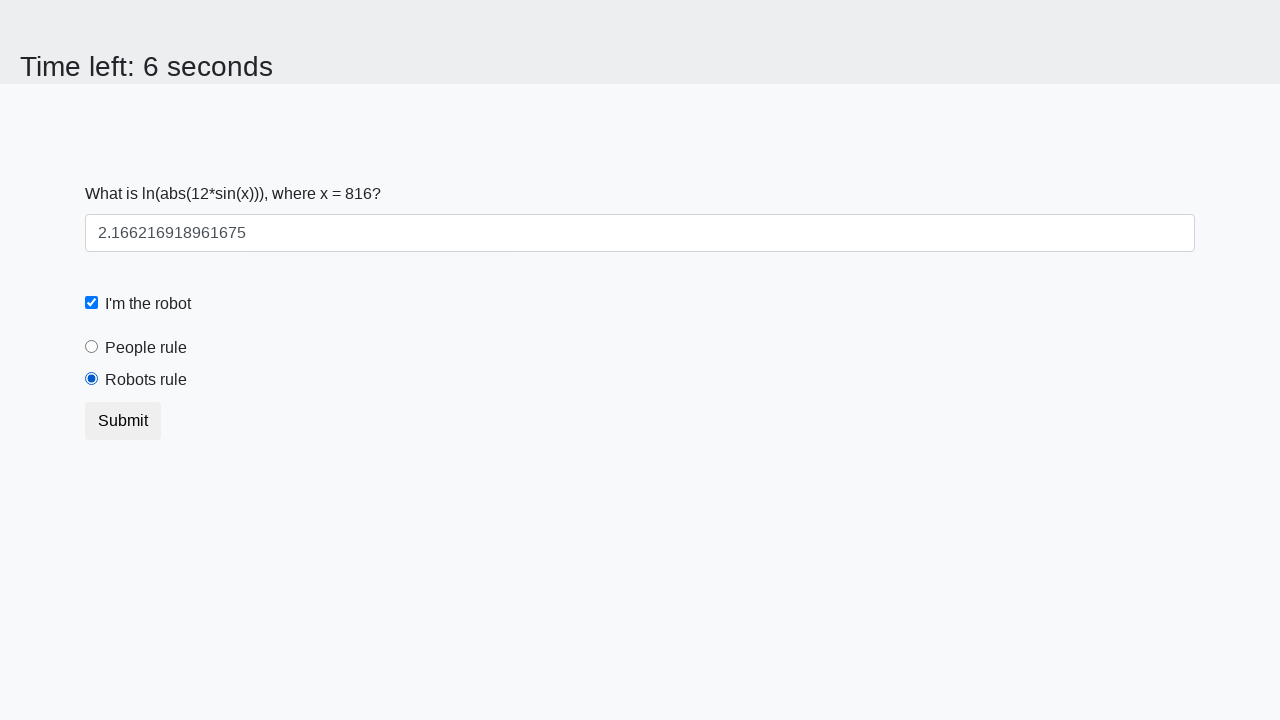

Clicked submit button to submit the form at (123, 421) on button.btn
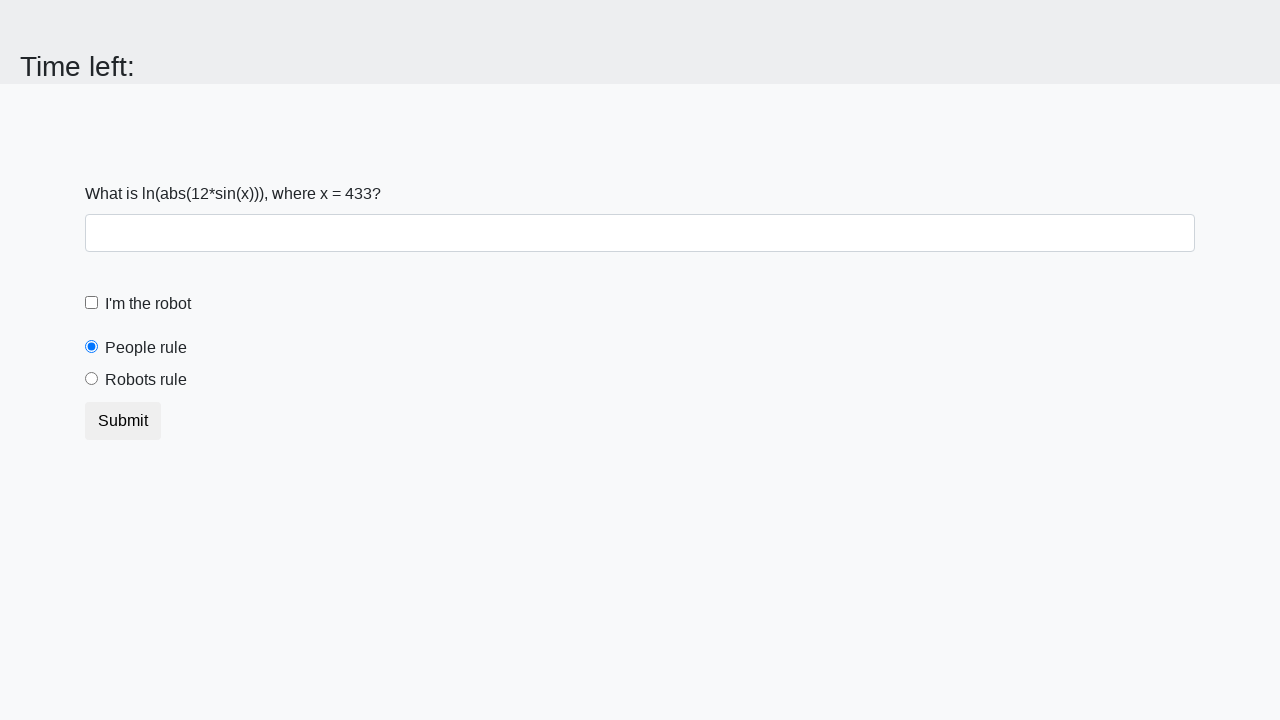

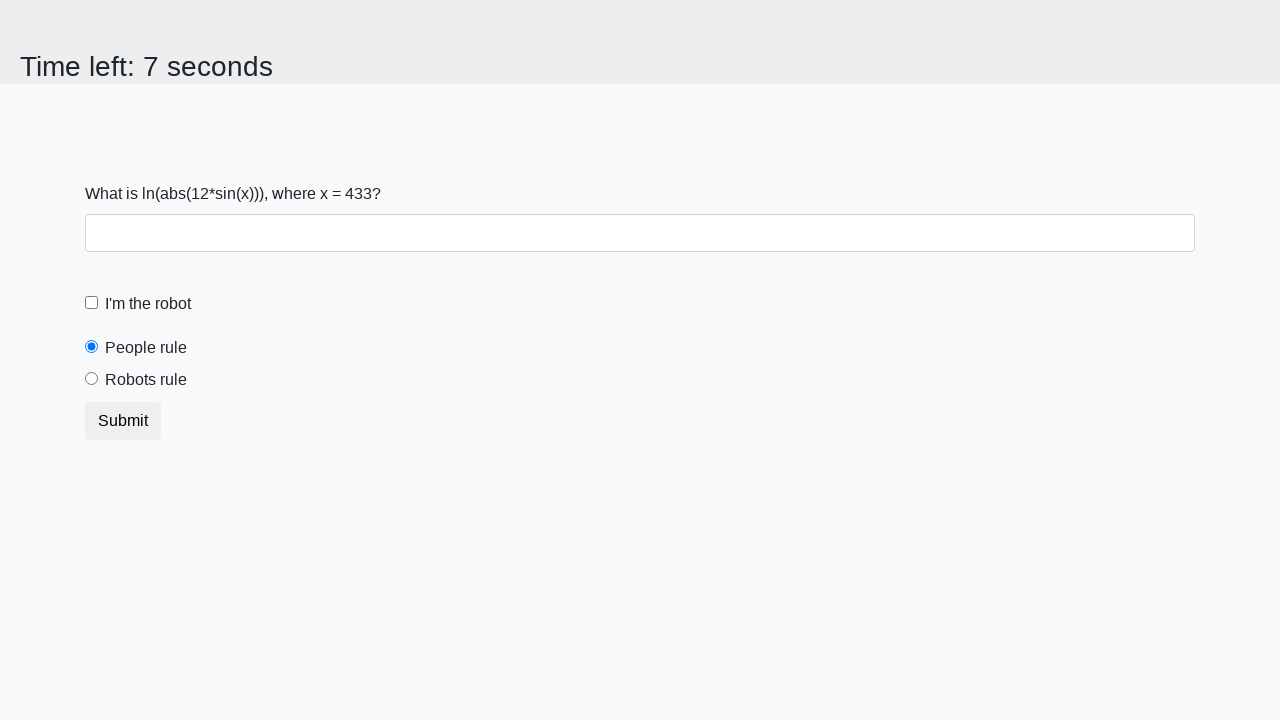